Tests entry ad modal by waiting for it to appear, closing it, and re-opening it

Starting URL: https://the-internet.herokuapp.com/

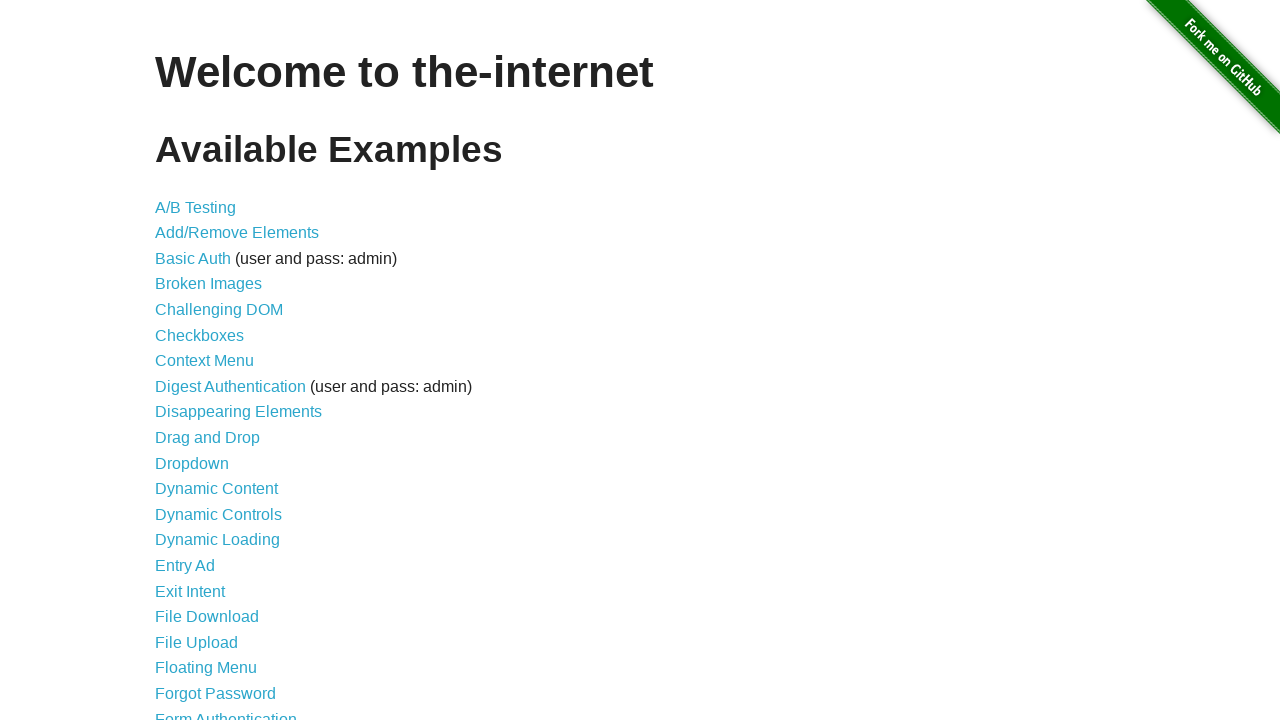

Clicked link to entry ad page at (185, 566) on a[href='/entry_ad']
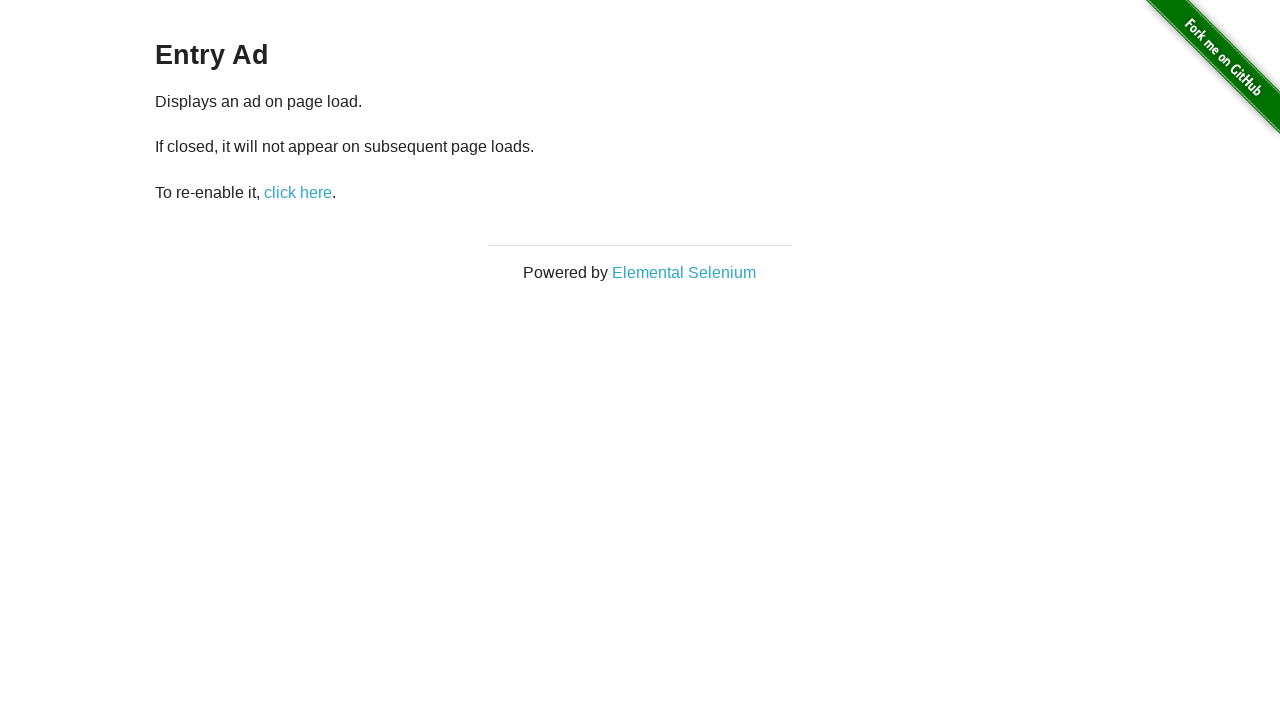

Entry ad modal appeared and is visible
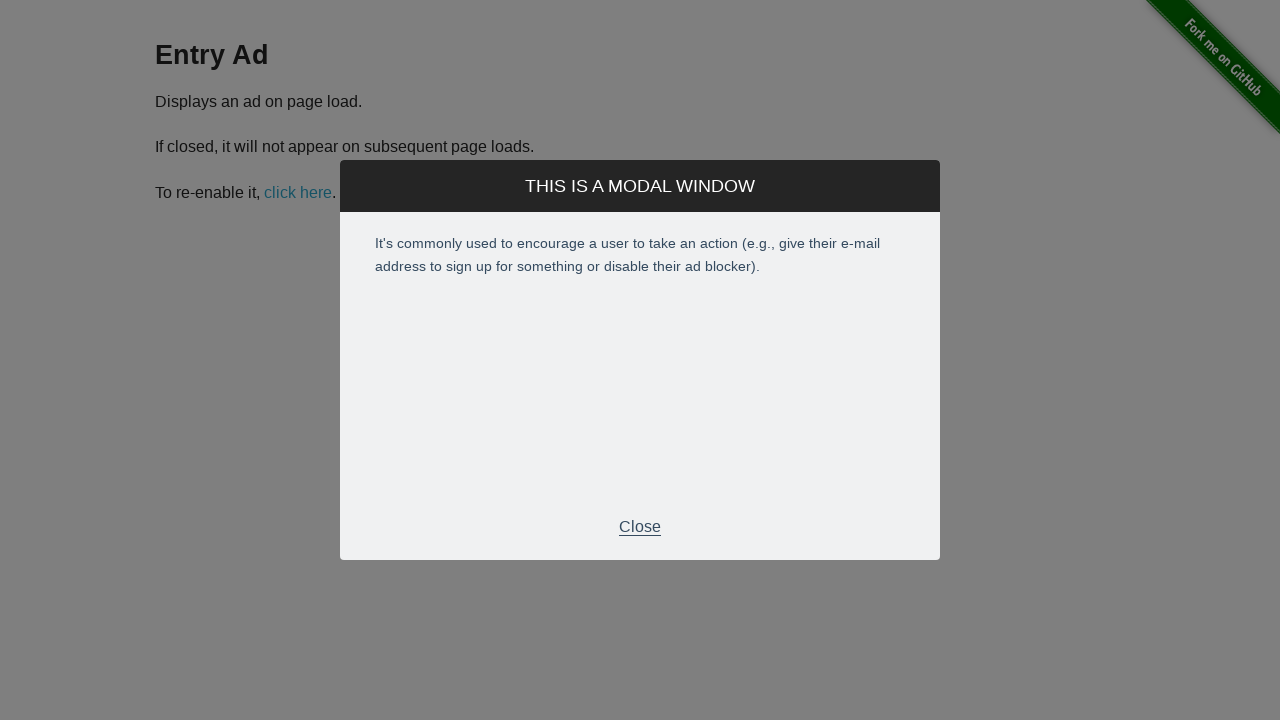

Closed entry ad modal at (640, 527) on .modal-footer > p:nth-child(1)
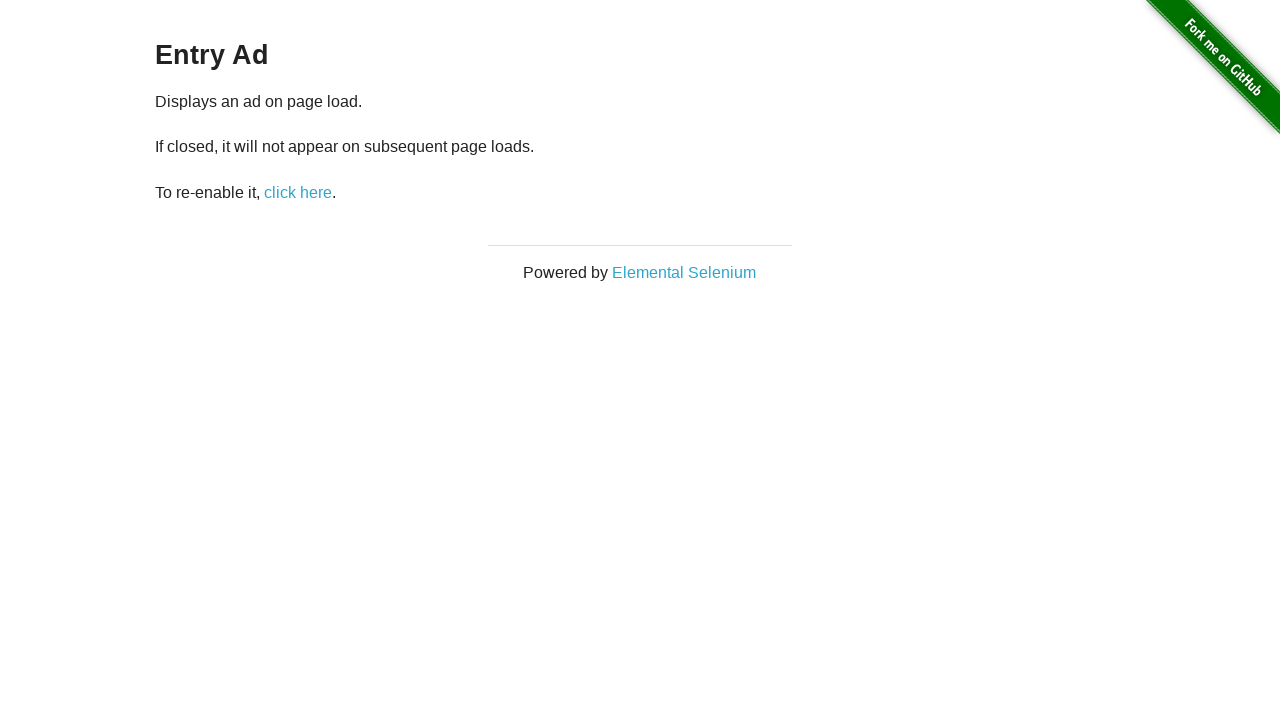

Clicked restart ad button to re-open modal at (298, 192) on #restart-ad
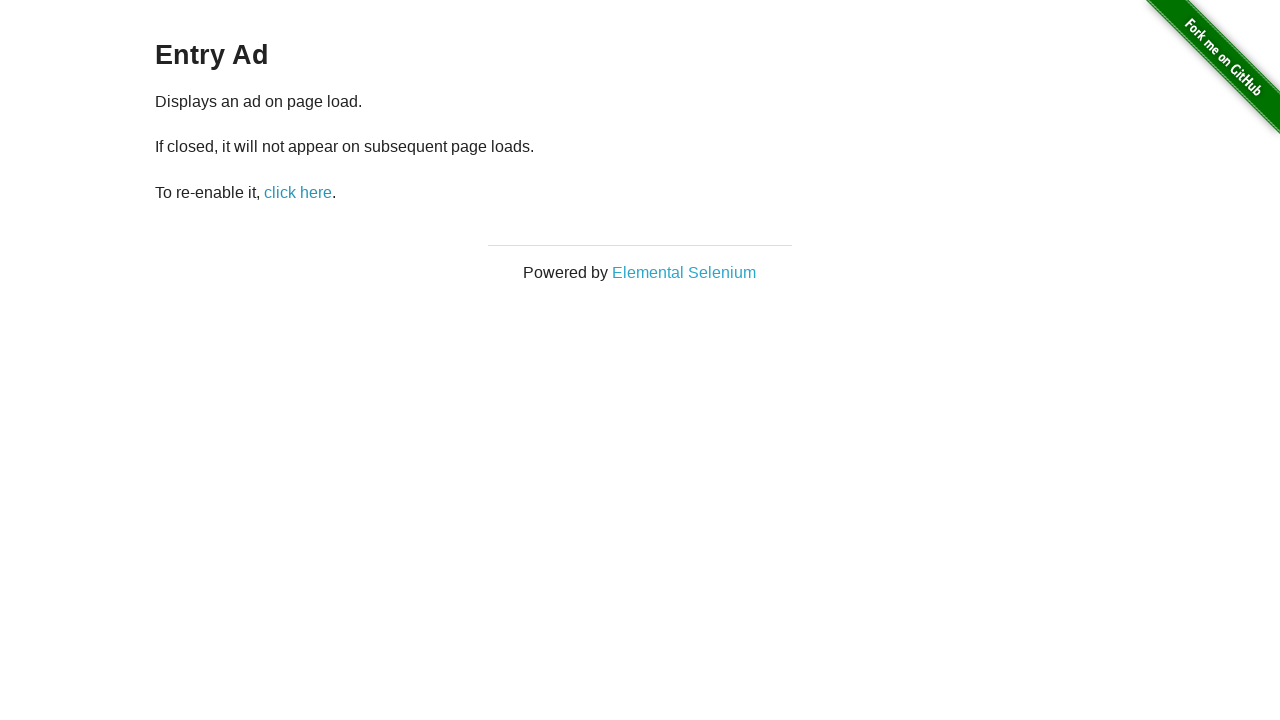

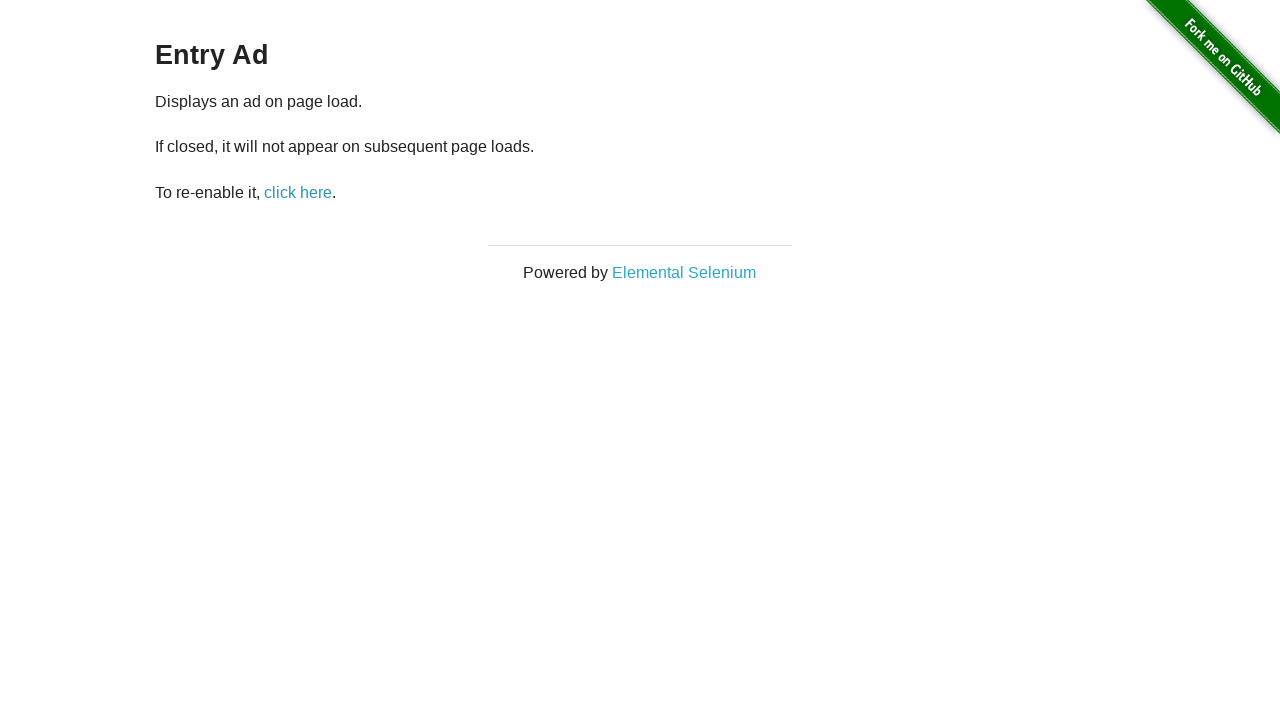